Tests dropdown selection by selecting 'Peru' from a country dropdown and verifying the selected value

Starting URL: https://letcode.in/dropdowns

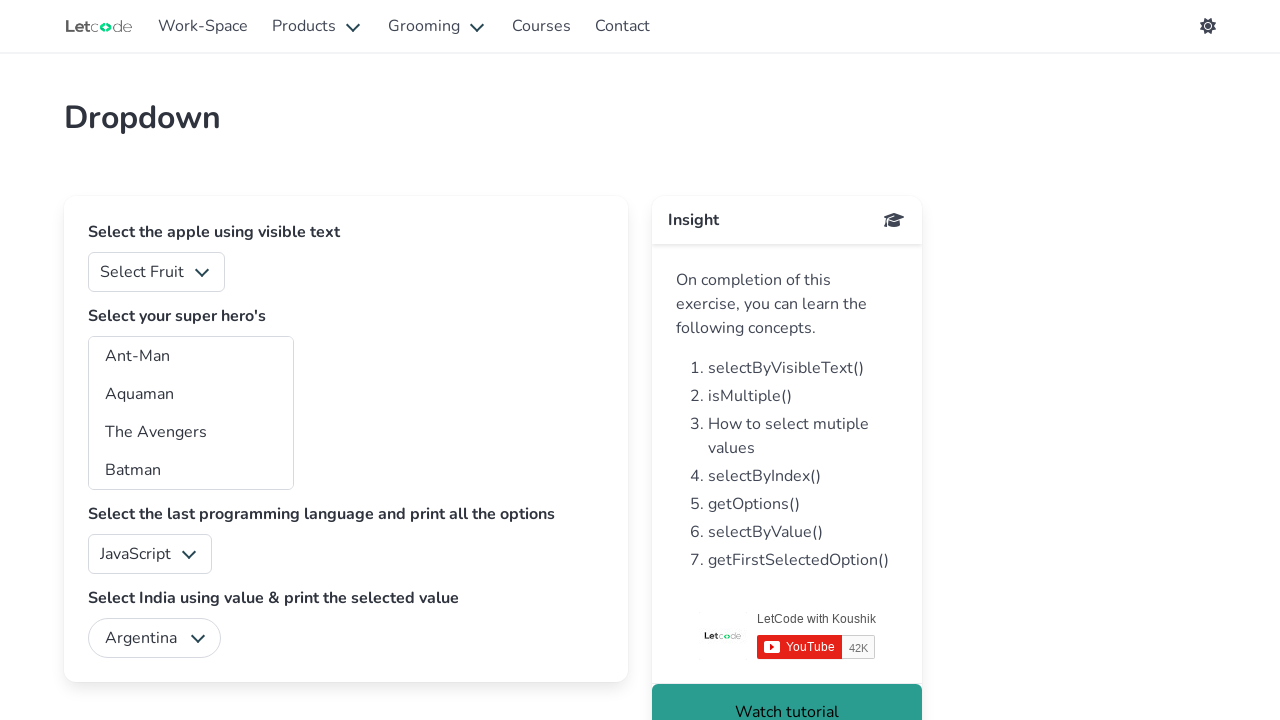

Selected 'Peru' from the country dropdown on #country
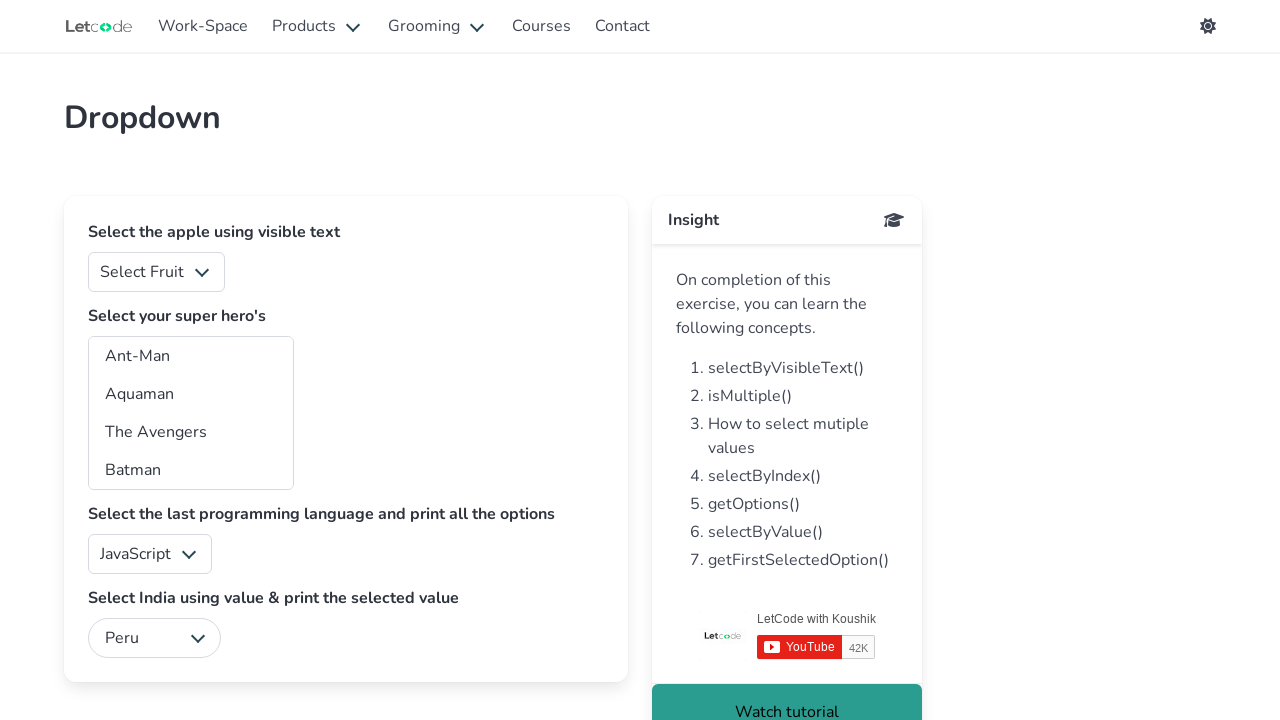

Retrieved selected value from country dropdown
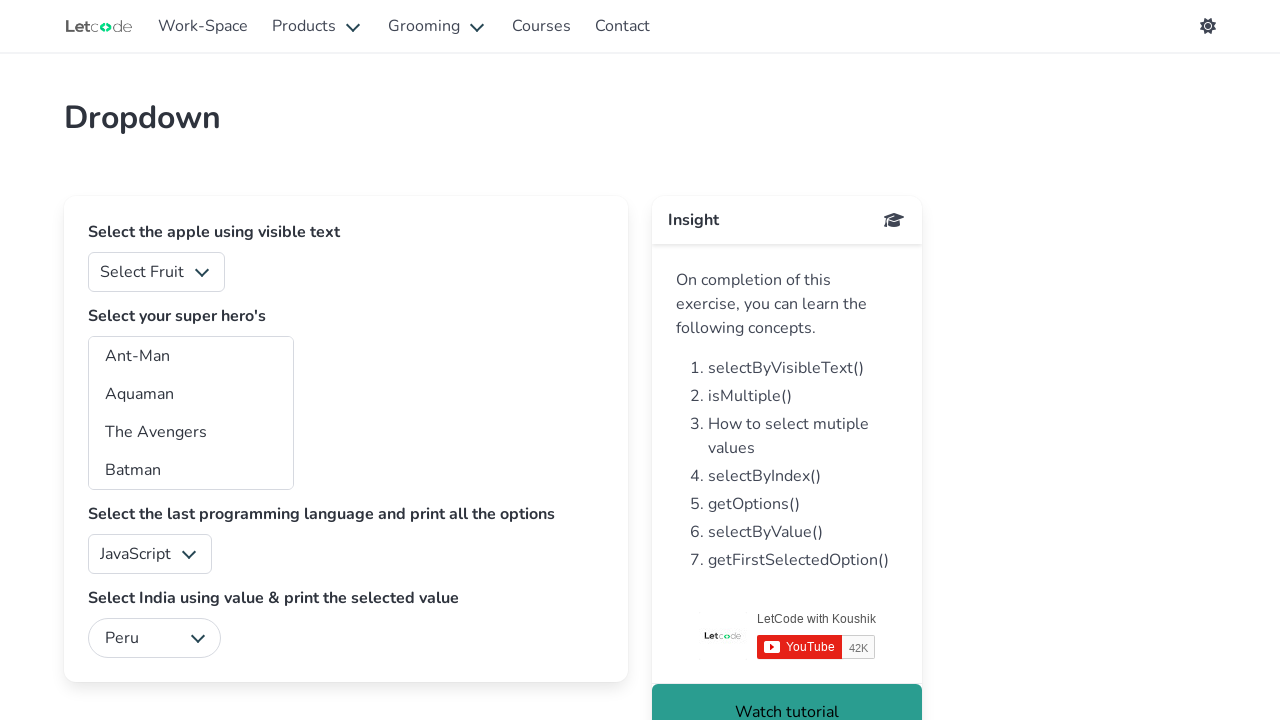

Verified that 'Peru' is the selected value
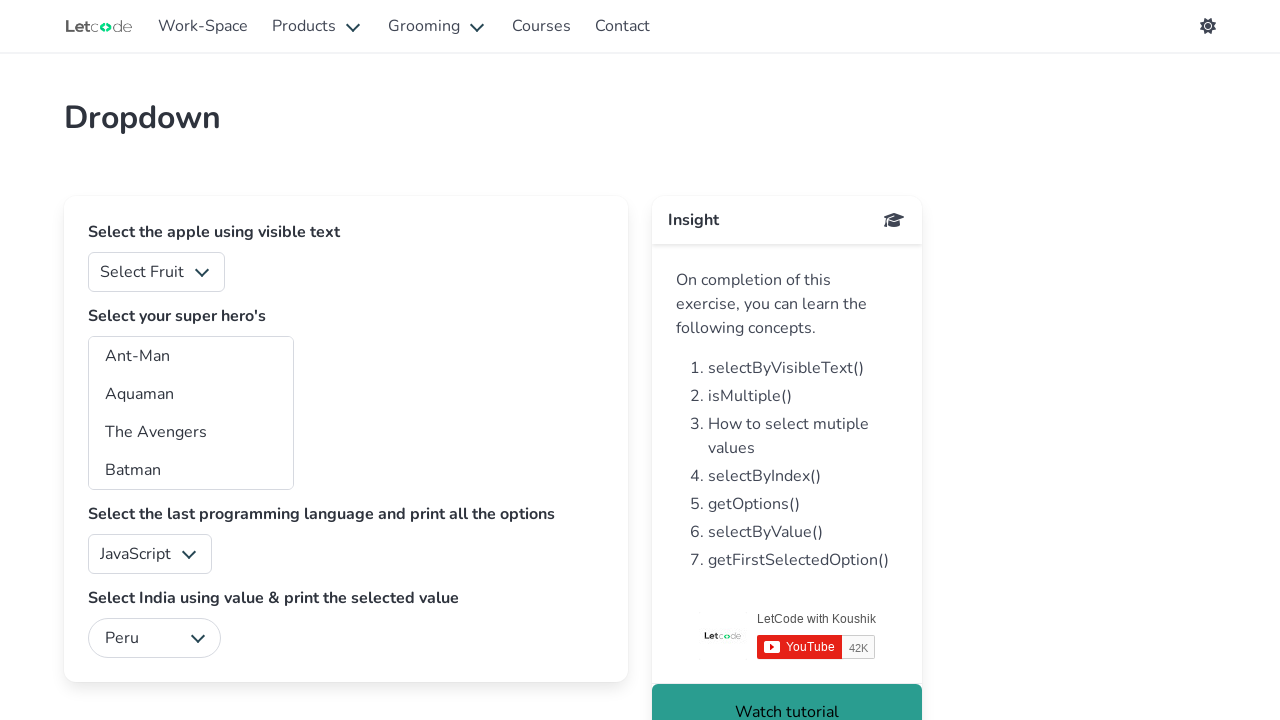

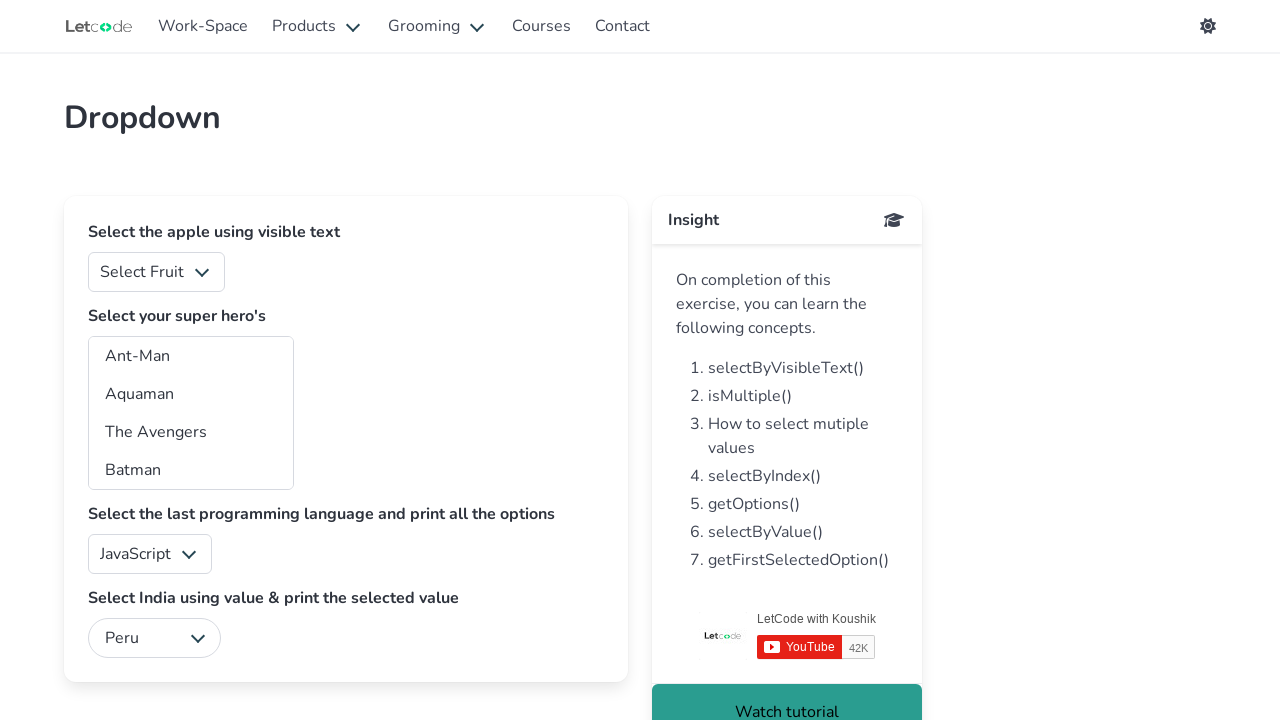